Tests that todo data persists after page reload.

Starting URL: https://demo.playwright.dev/todomvc

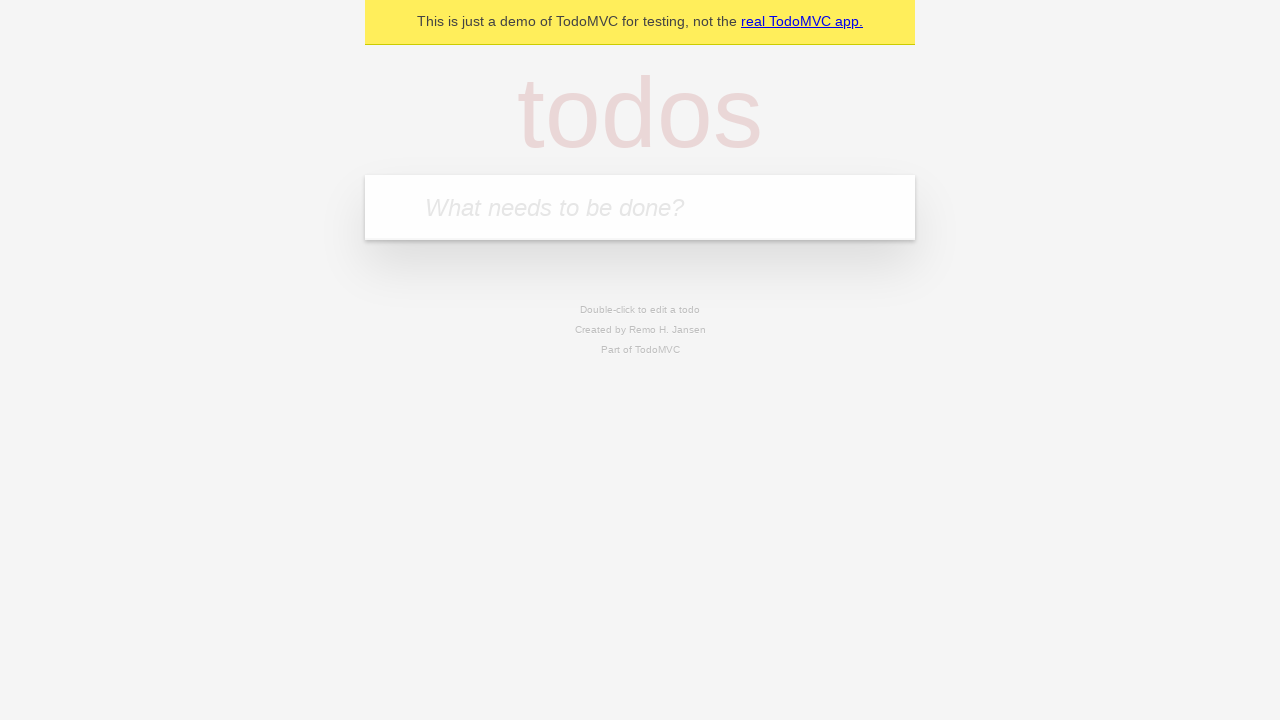

Filled new todo field with 'buy some cheese' on .new-todo
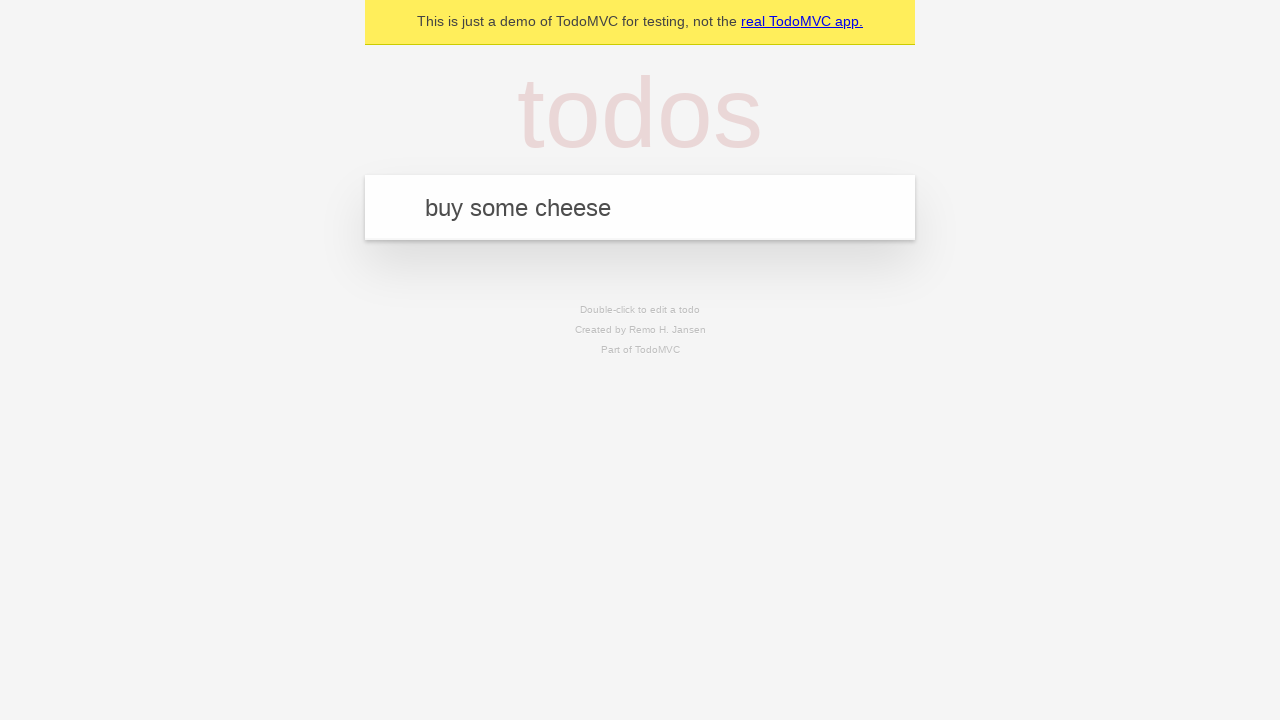

Pressed Enter to create first todo on .new-todo
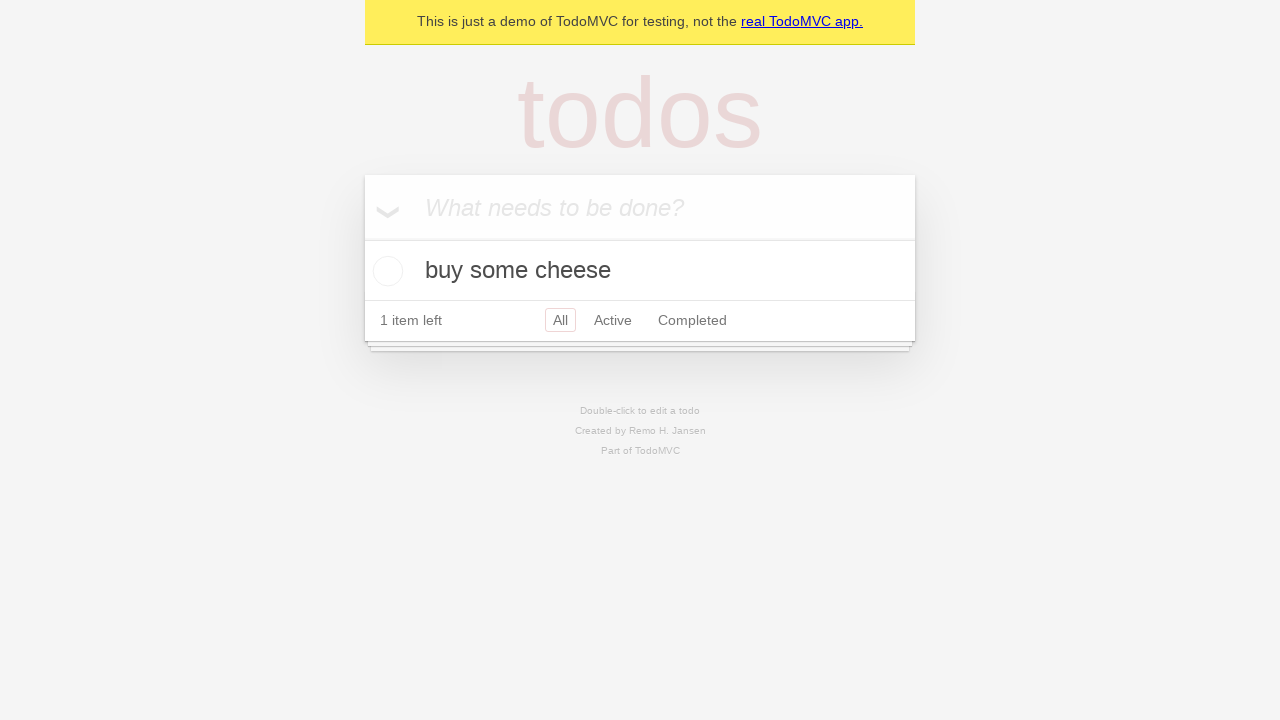

Filled new todo field with 'feed the cat' on .new-todo
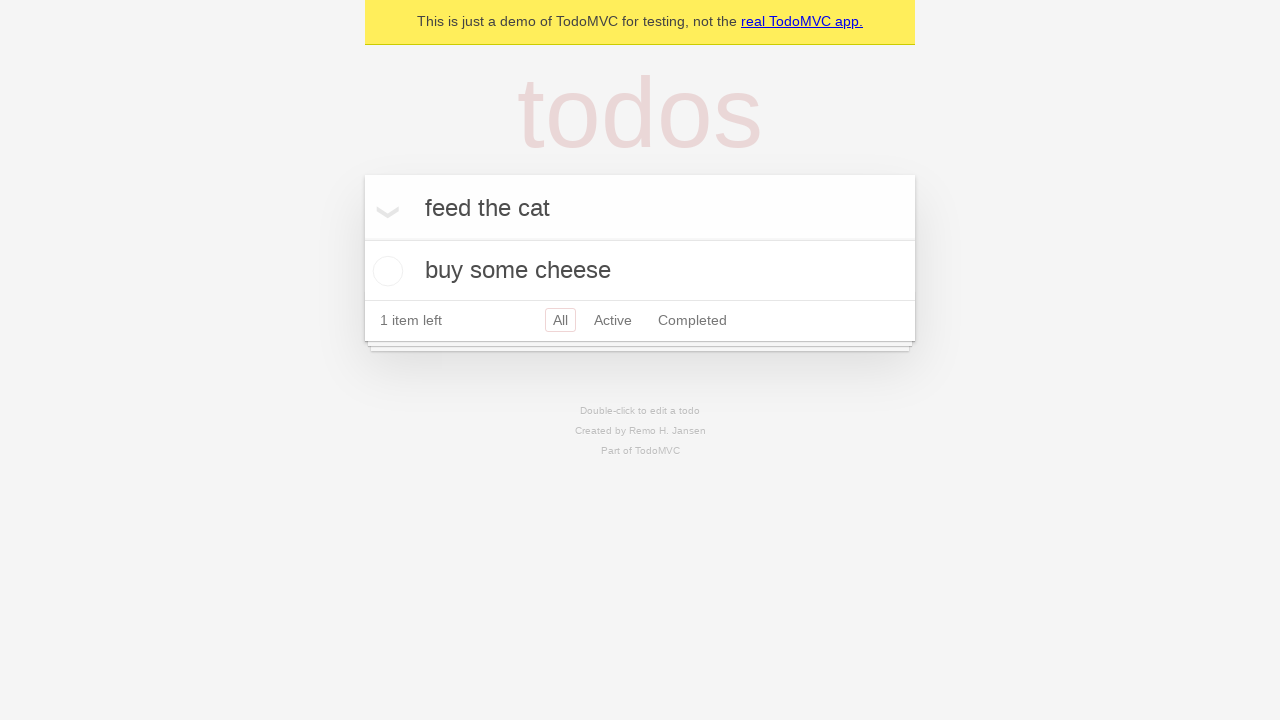

Pressed Enter to create second todo on .new-todo
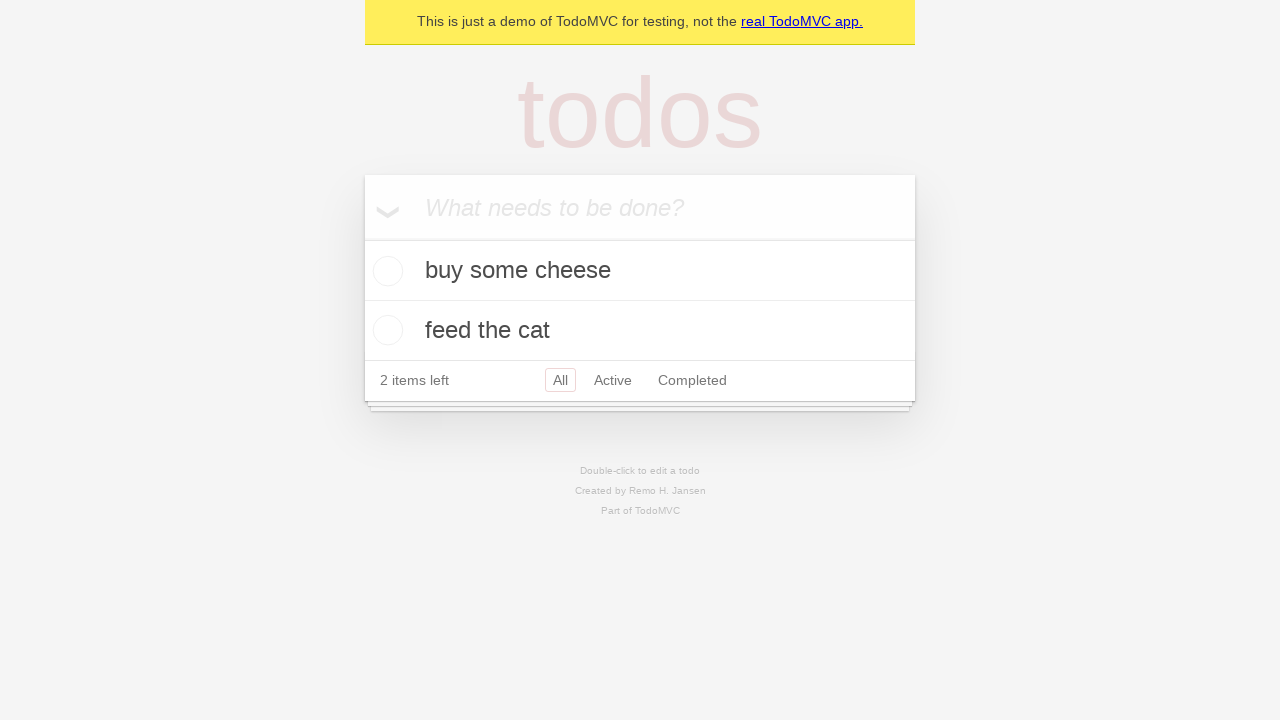

Waited for both todos to appear in the list
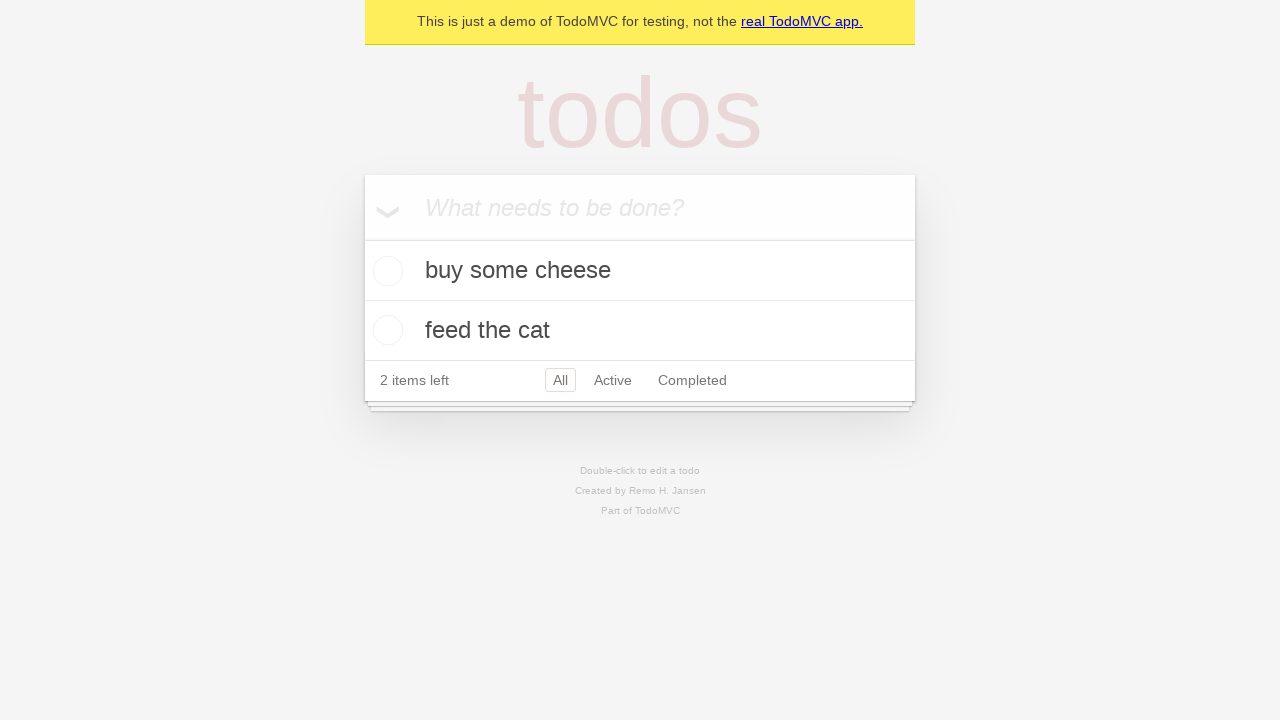

Checked the first todo item as complete at (385, 271) on .todo-list li >> nth=0 >> .toggle
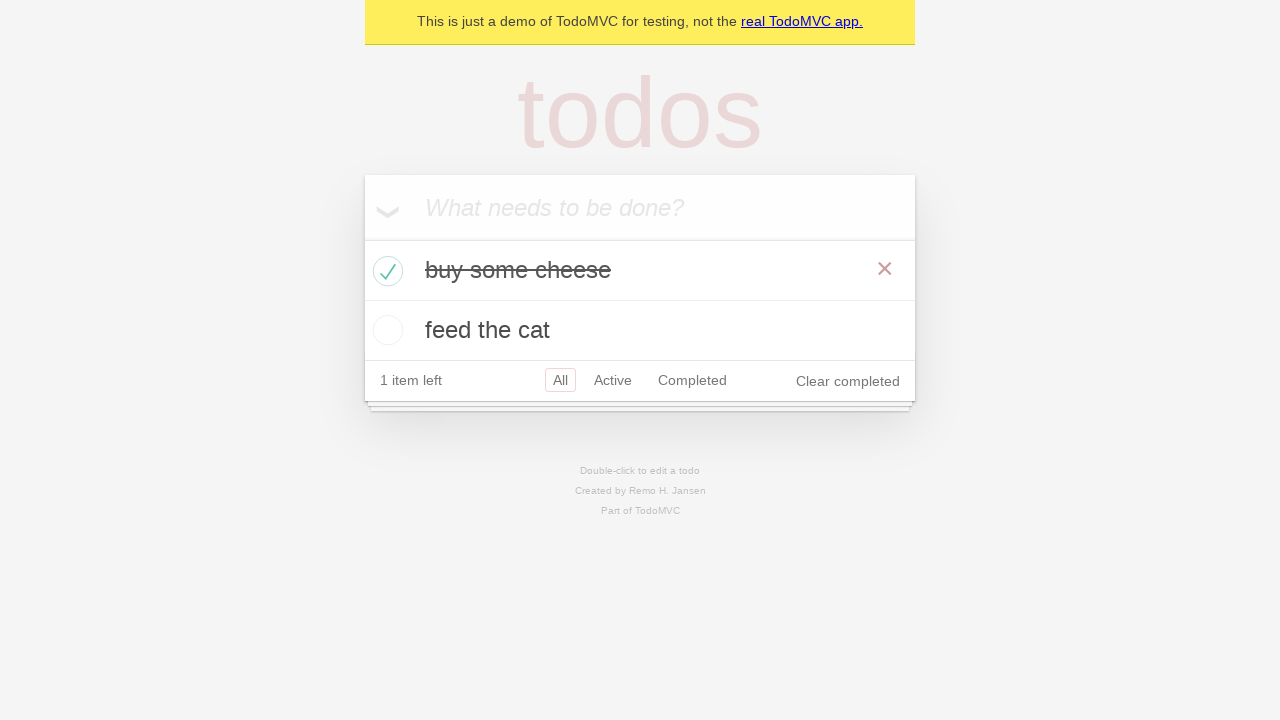

Reloaded the page to test data persistence
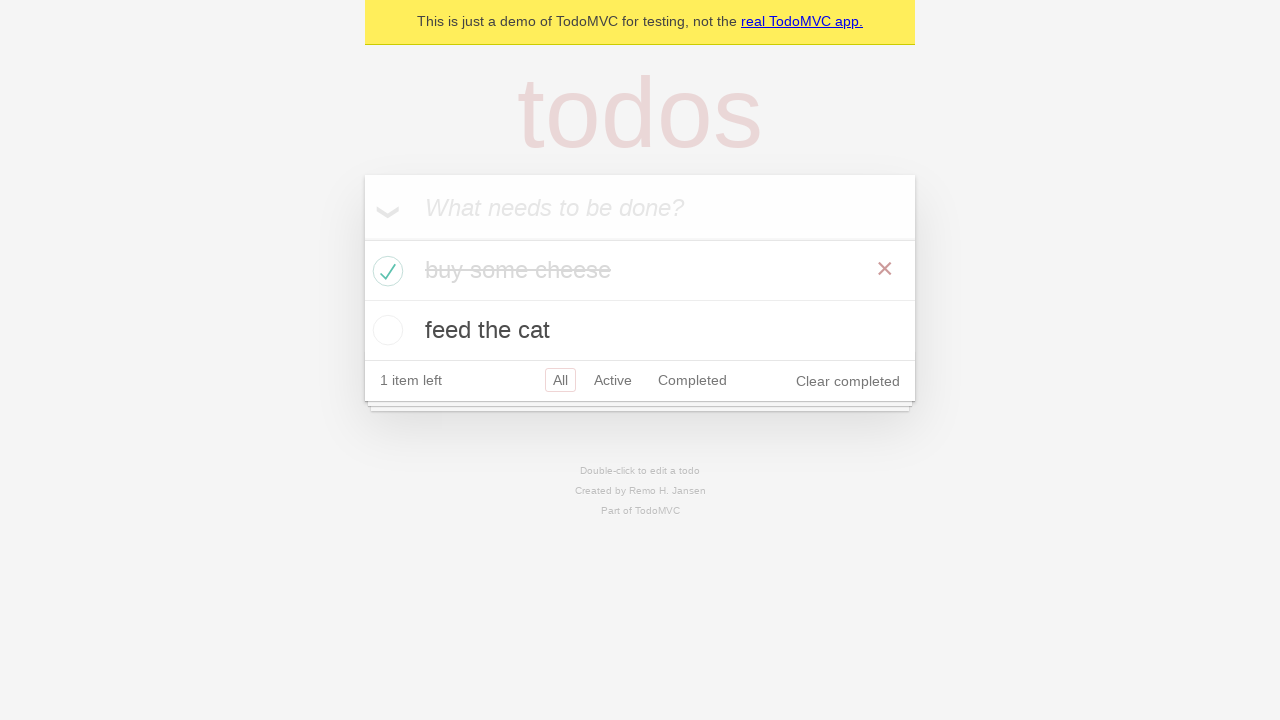

Waited for todos to reappear after page reload
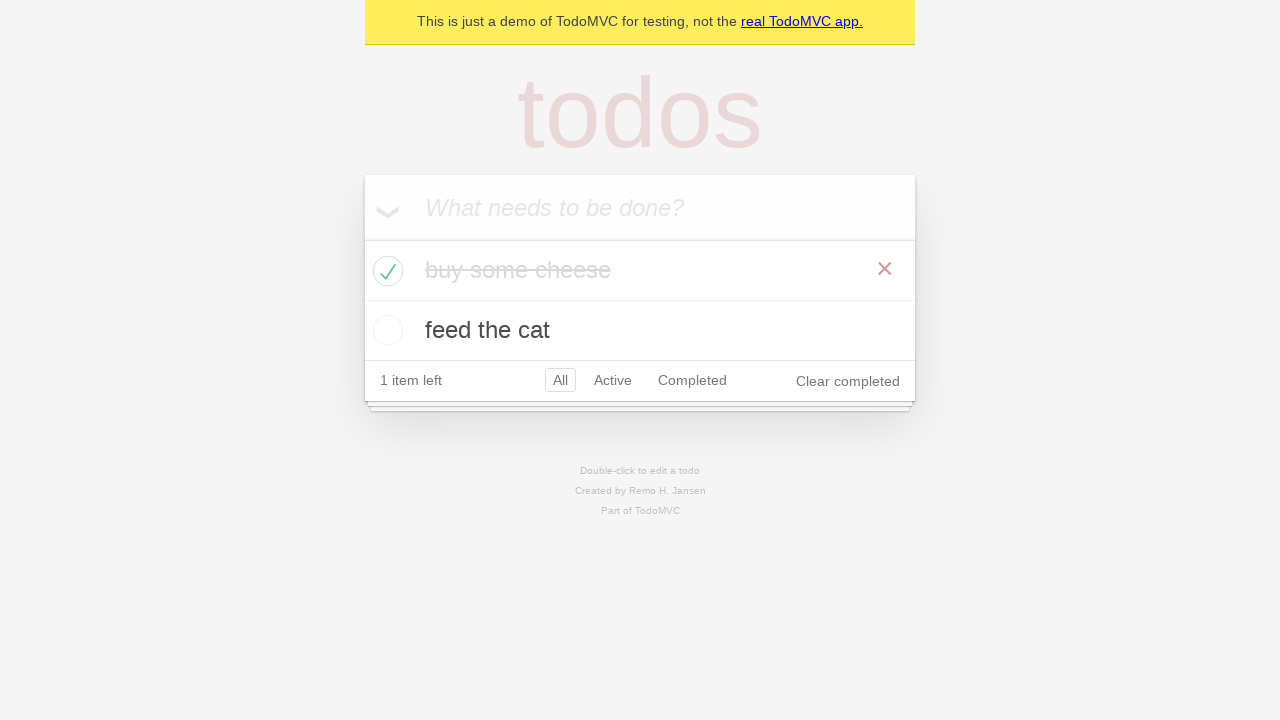

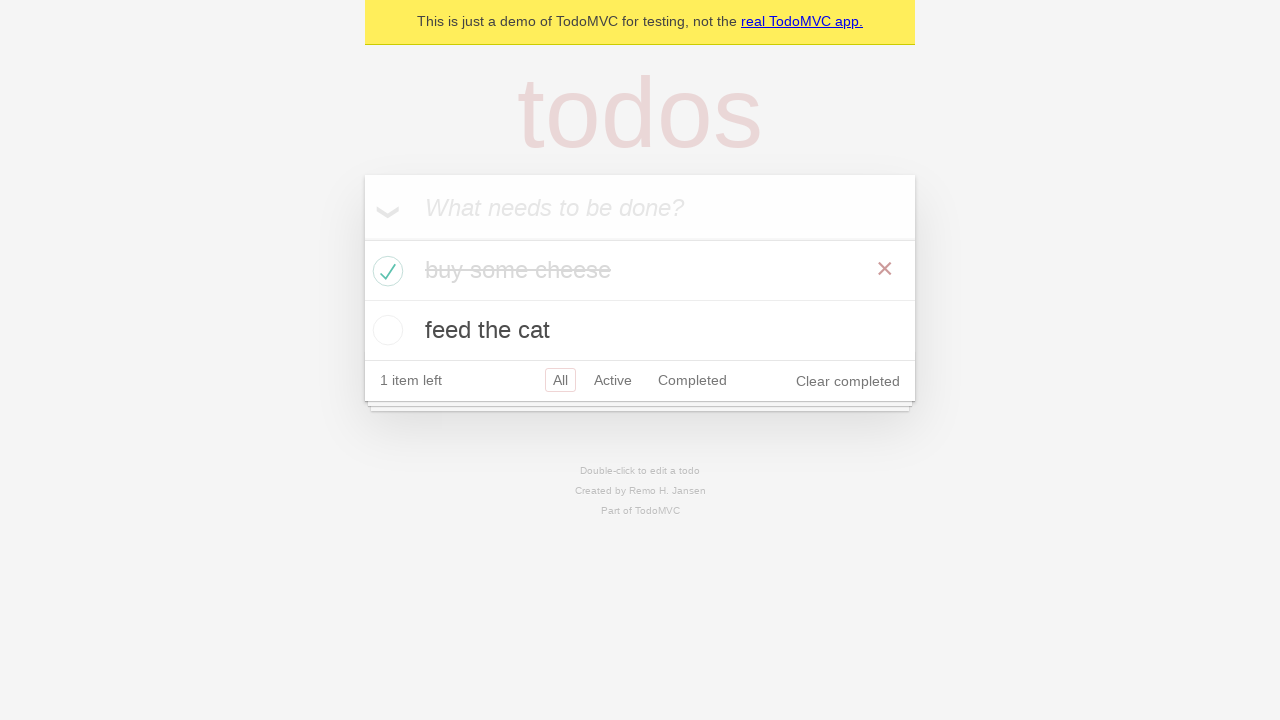